Tests checkbox functionality by selecting all weekday checkboxes, then unselecting some of them

Starting URL: https://testautomationpractice.blogspot.com/

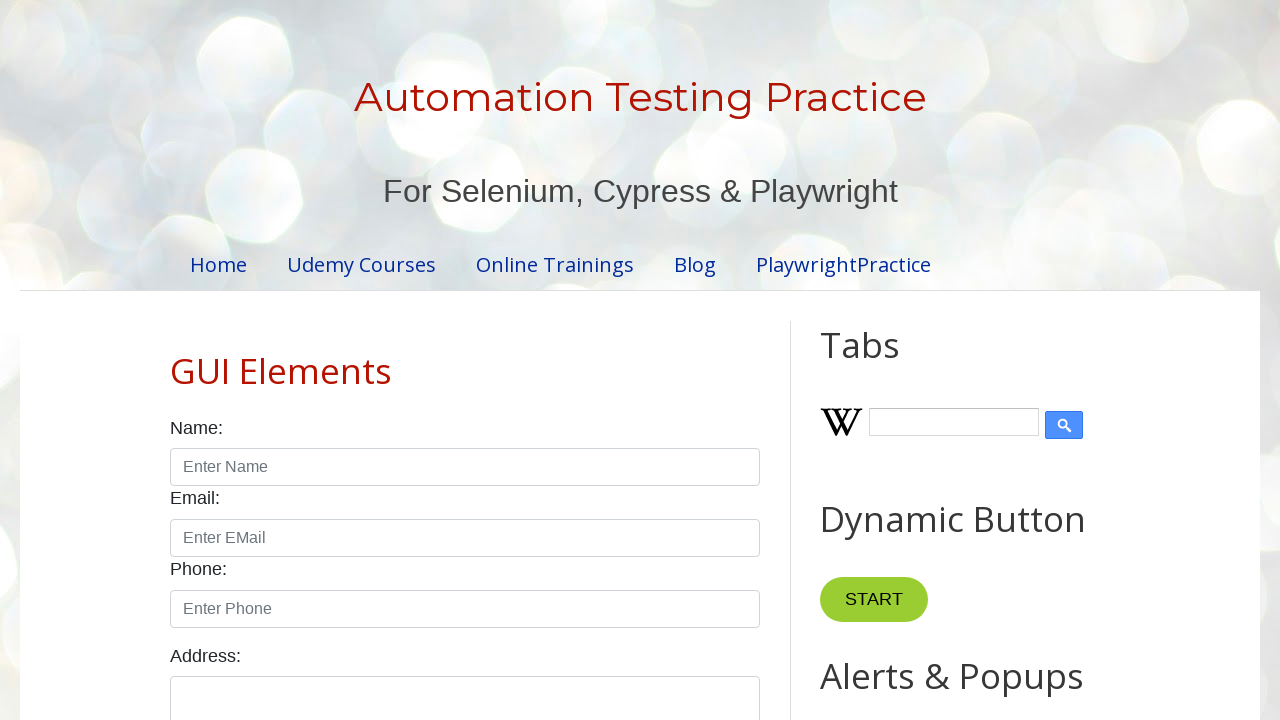

Navigated to test automation practice website
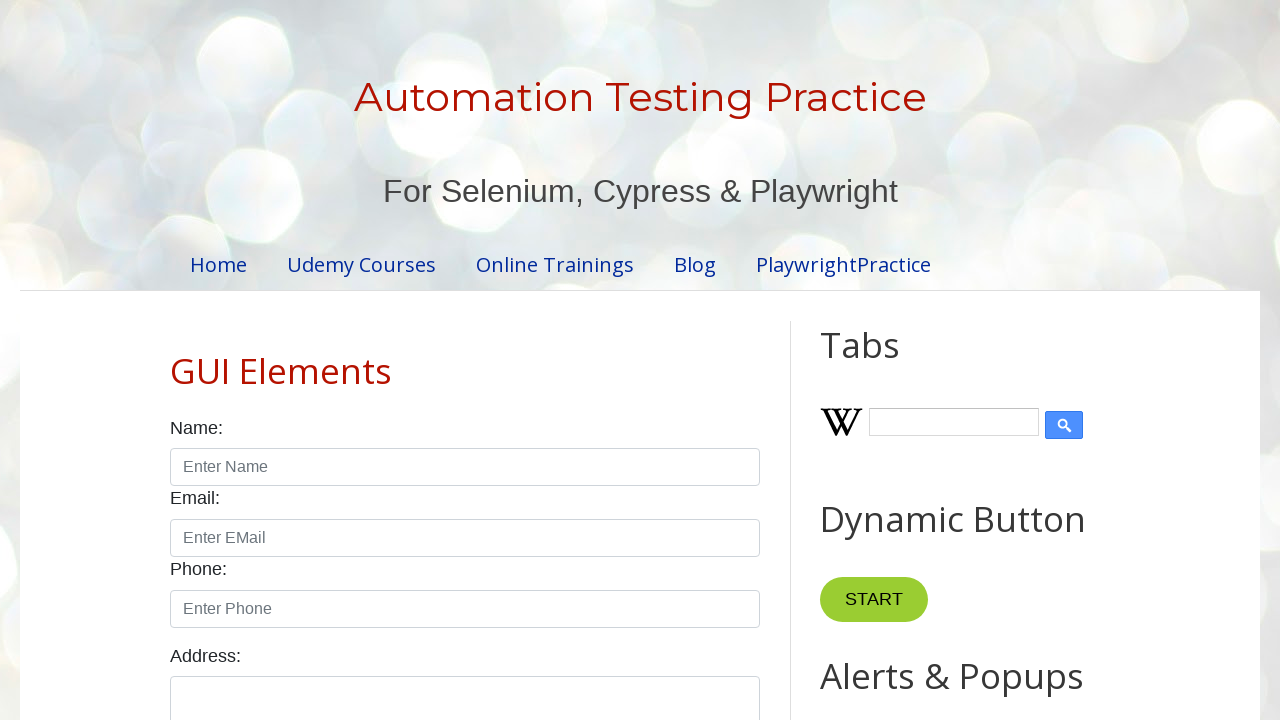

Located all weekday checkboxes
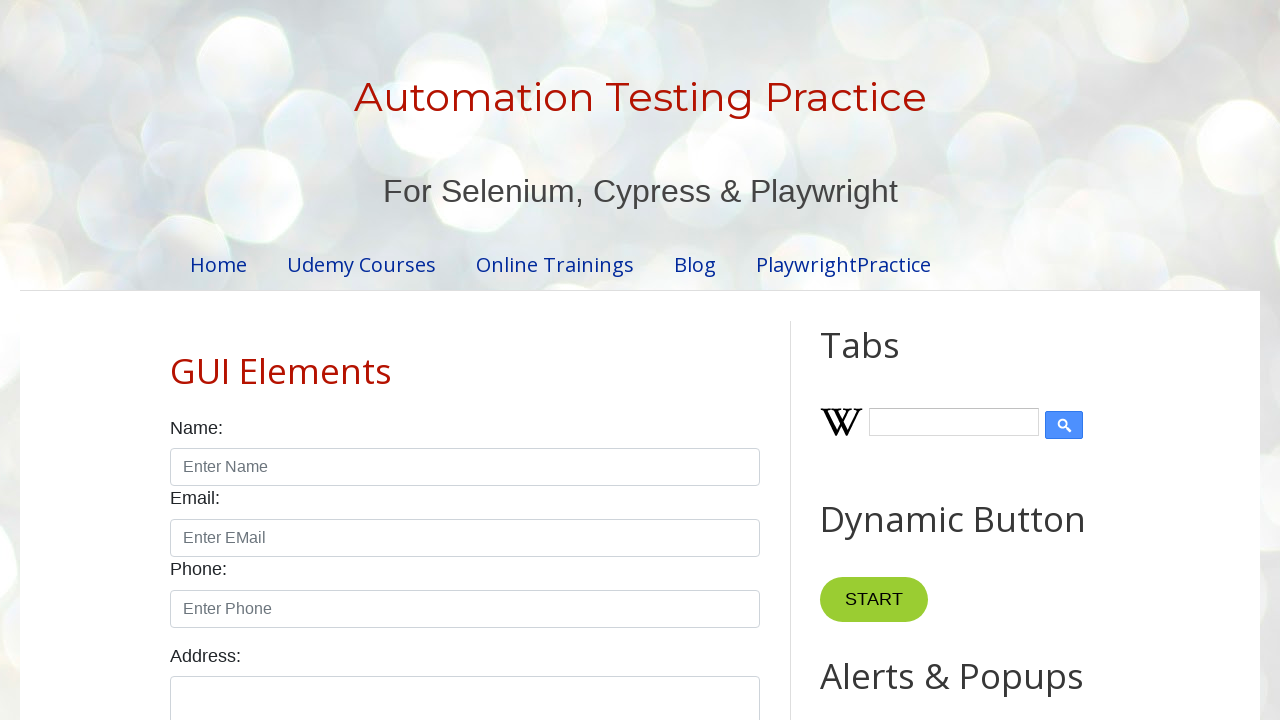

Found 7 weekday checkboxes
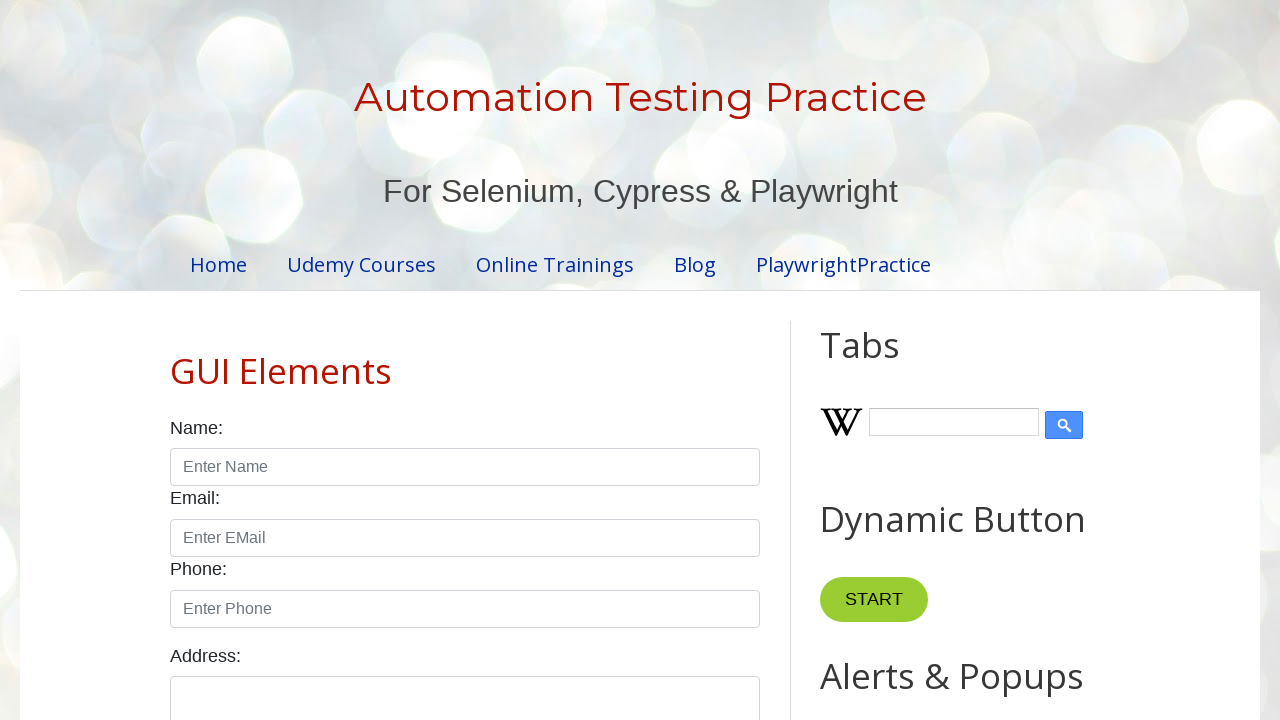

Selected weekday checkbox at index 0 at (176, 360) on xpath=//input[@type='checkbox' and contains(@id,'day')] >> nth=0
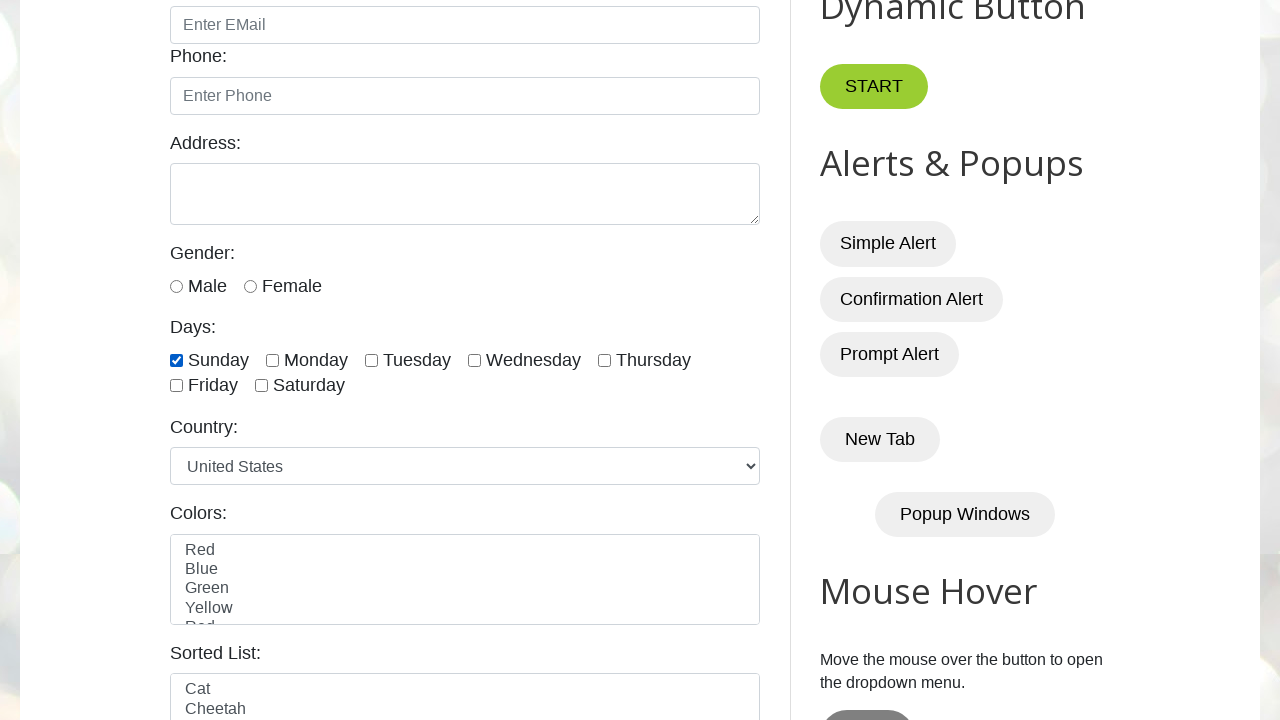

Selected weekday checkbox at index 1 at (272, 360) on xpath=//input[@type='checkbox' and contains(@id,'day')] >> nth=1
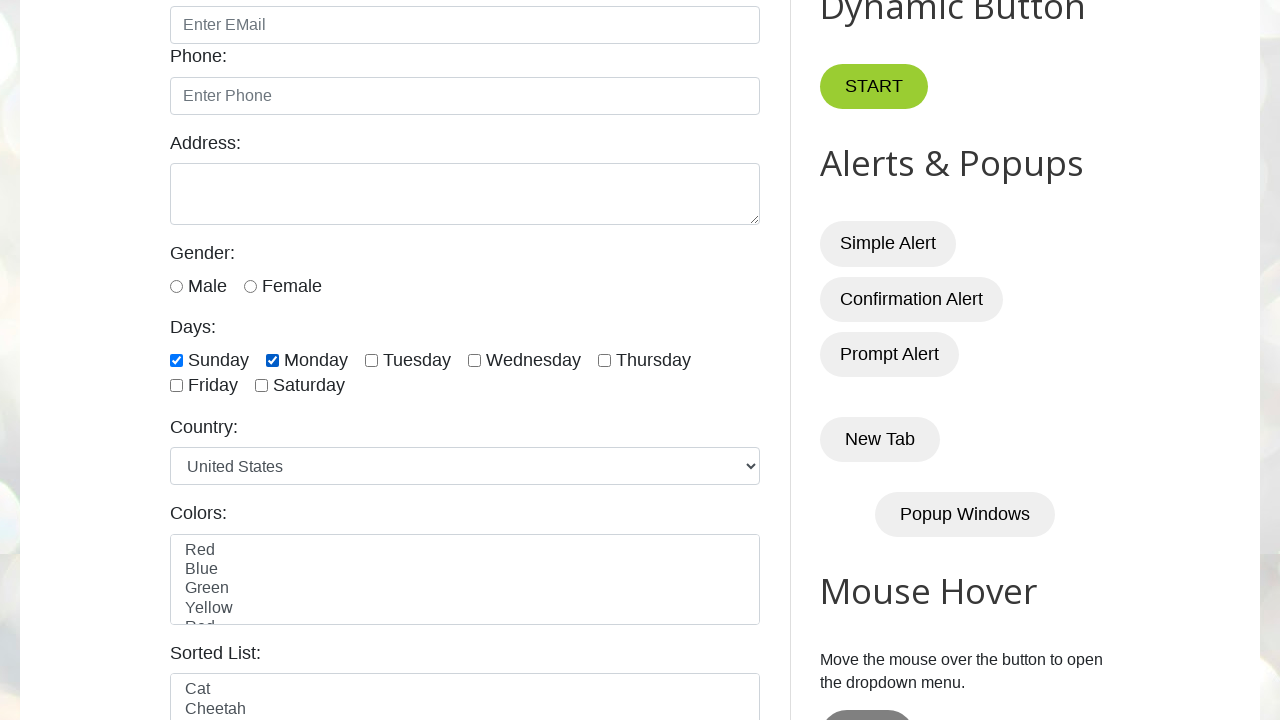

Selected weekday checkbox at index 2 at (372, 360) on xpath=//input[@type='checkbox' and contains(@id,'day')] >> nth=2
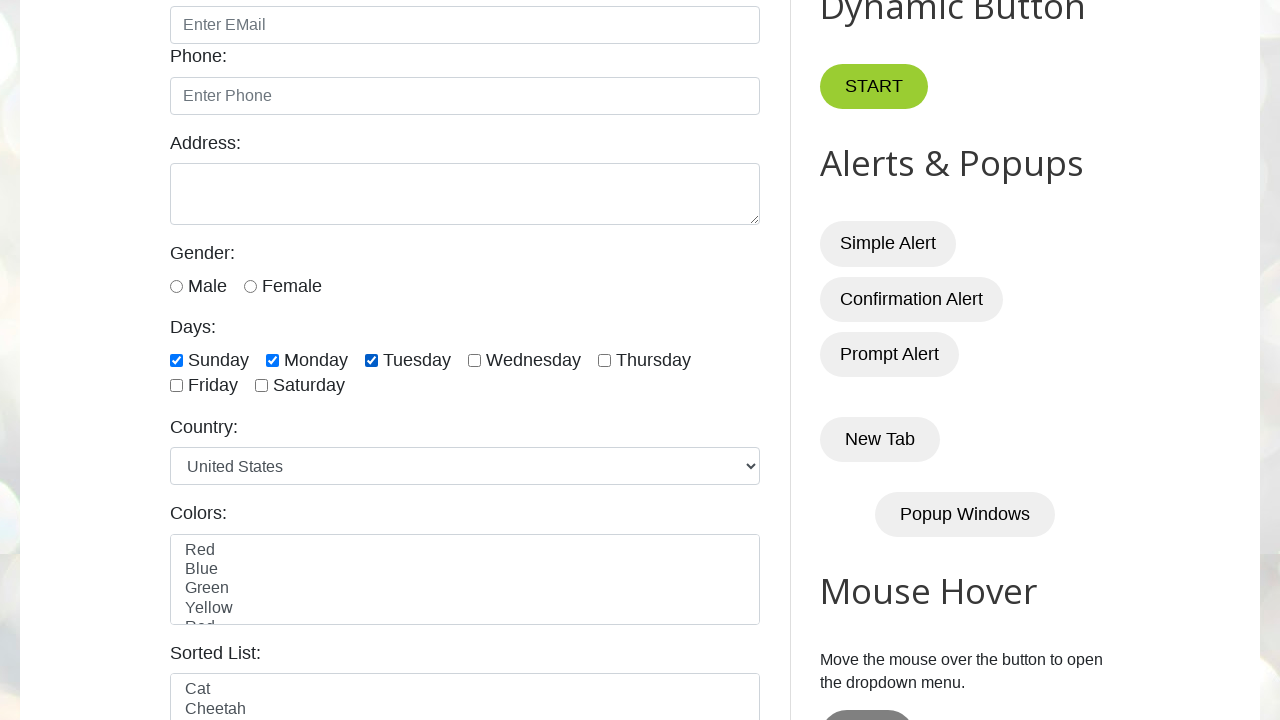

Selected weekday checkbox at index 3 at (474, 360) on xpath=//input[@type='checkbox' and contains(@id,'day')] >> nth=3
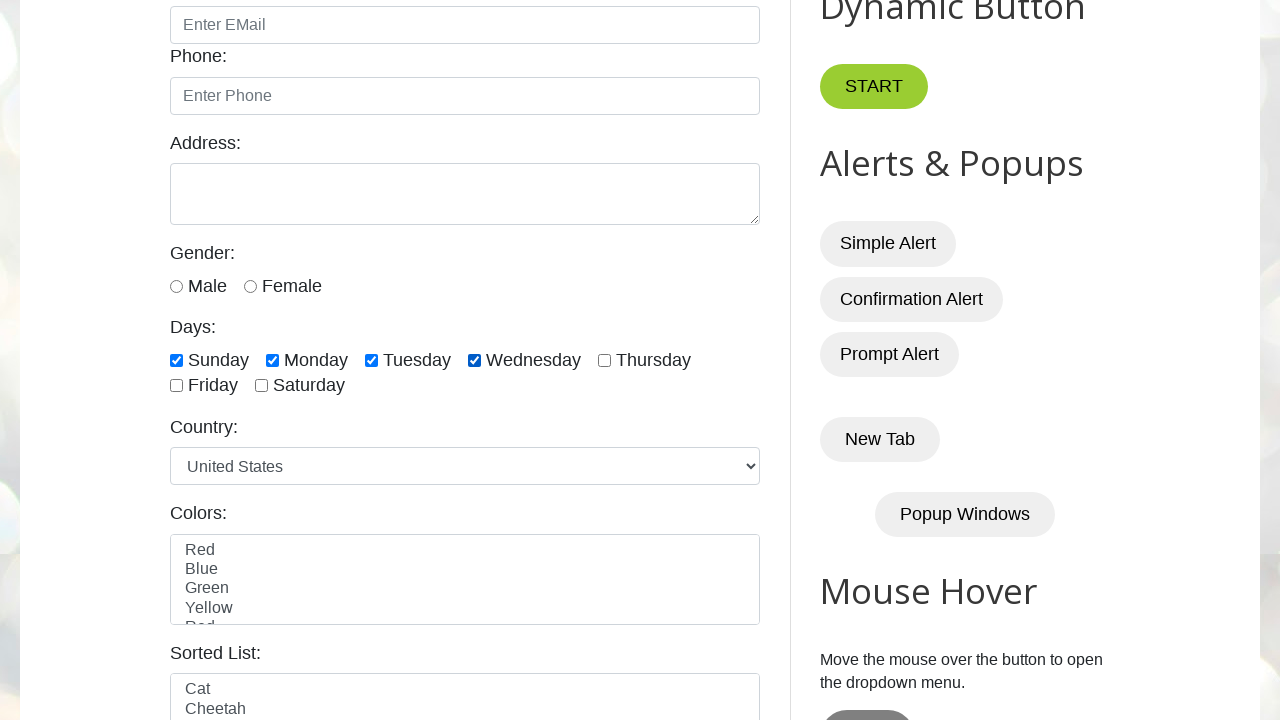

Selected weekday checkbox at index 4 at (604, 360) on xpath=//input[@type='checkbox' and contains(@id,'day')] >> nth=4
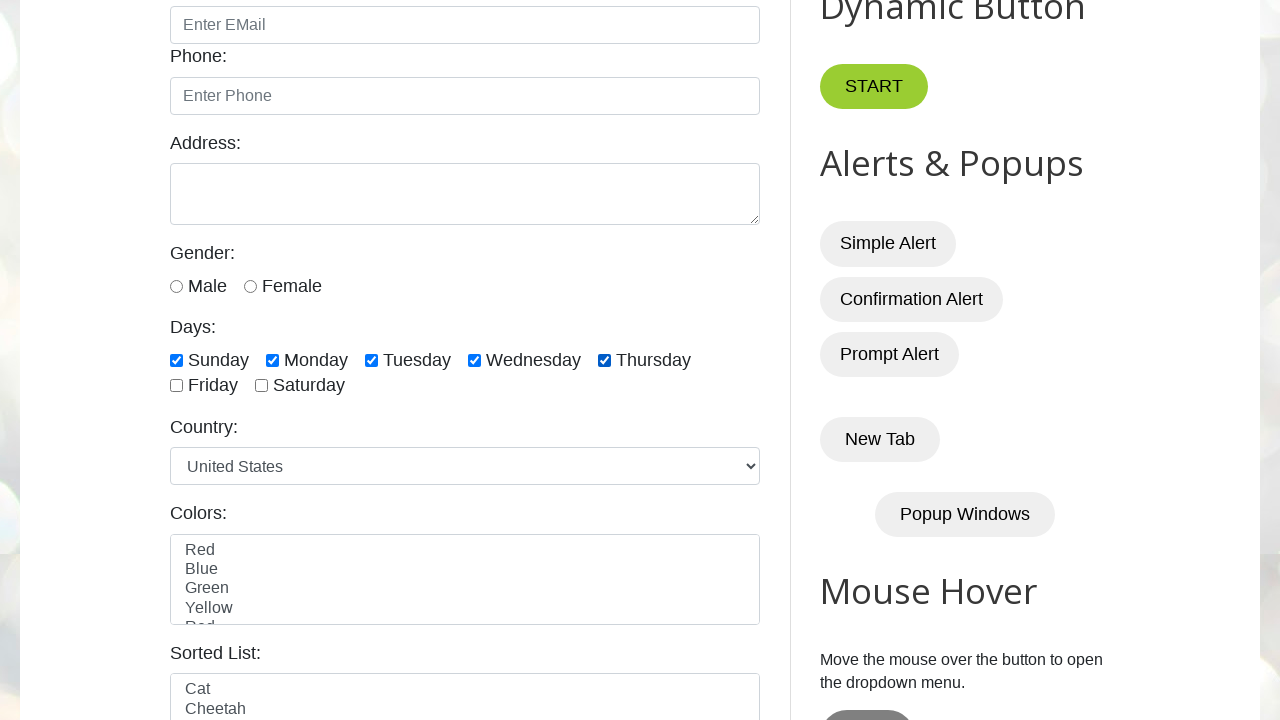

Selected weekday checkbox at index 5 at (176, 386) on xpath=//input[@type='checkbox' and contains(@id,'day')] >> nth=5
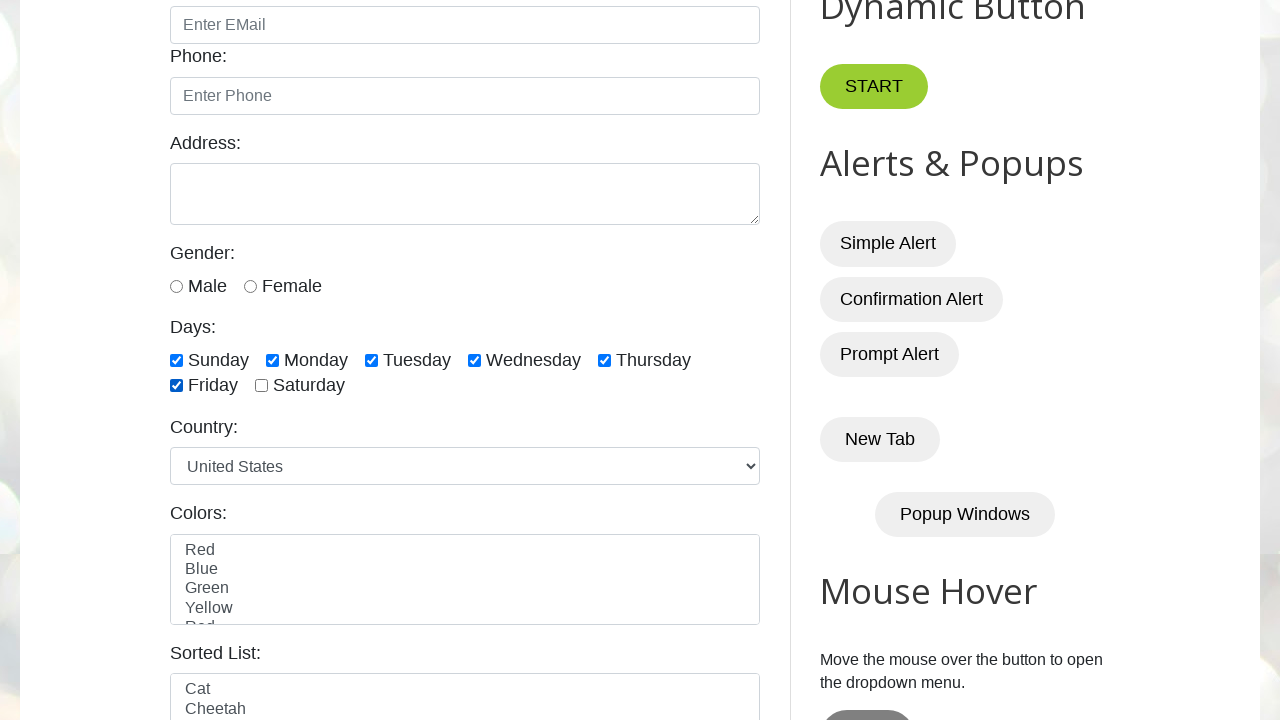

Selected weekday checkbox at index 6 at (262, 386) on xpath=//input[@type='checkbox' and contains(@id,'day')] >> nth=6
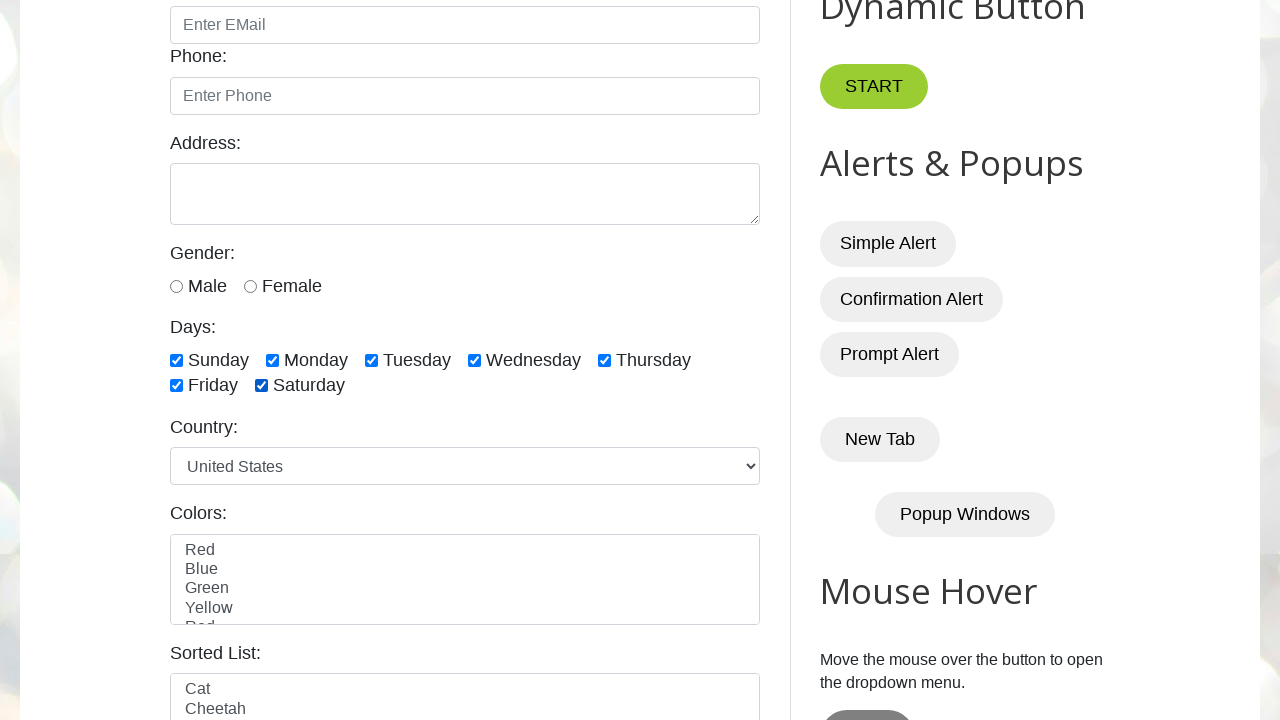

Verified that page URL is correct
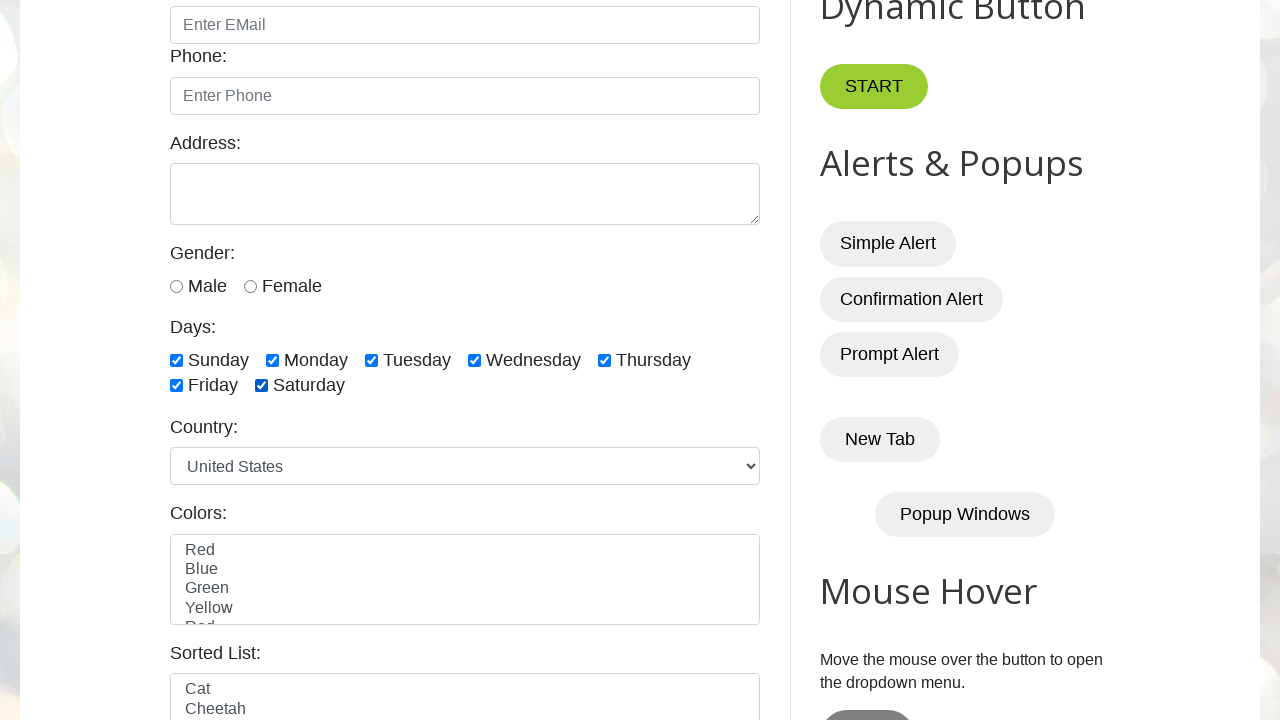

Deselected weekday checkbox at index 3 at (474, 360) on xpath=//input[@type='checkbox' and contains(@id,'day')] >> nth=3
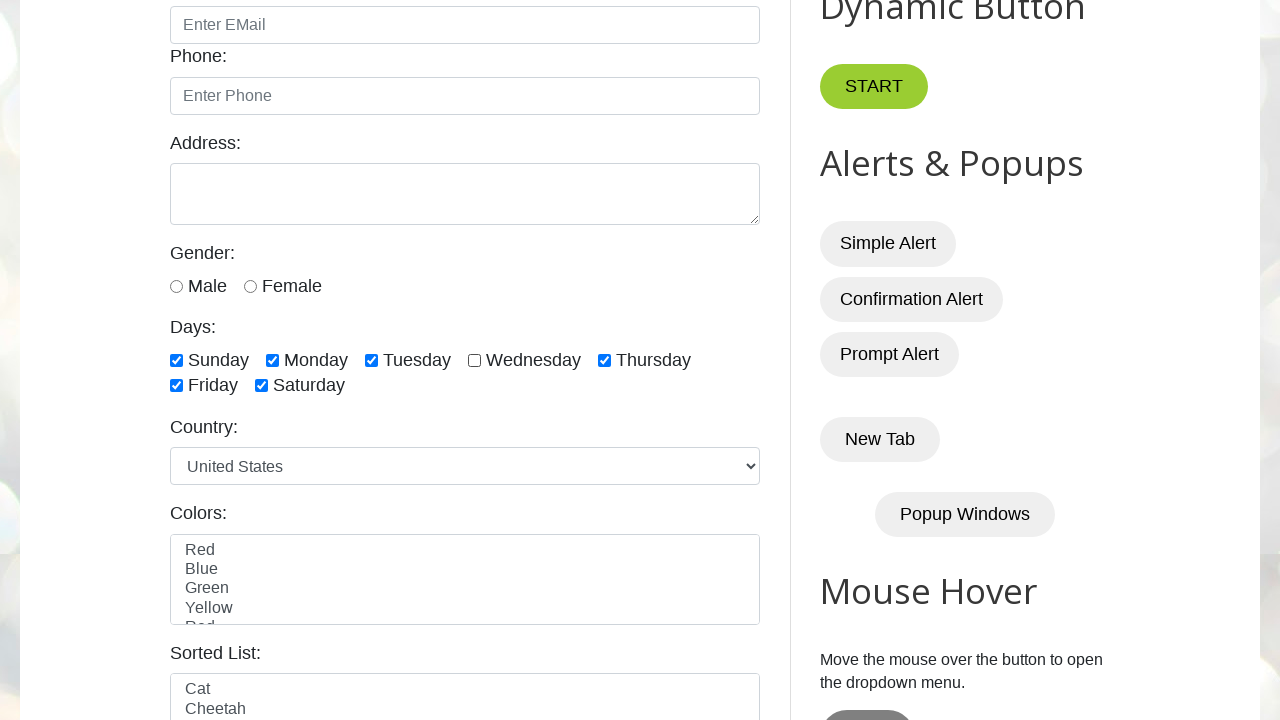

Deselected weekday checkbox at index 4 at (604, 360) on xpath=//input[@type='checkbox' and contains(@id,'day')] >> nth=4
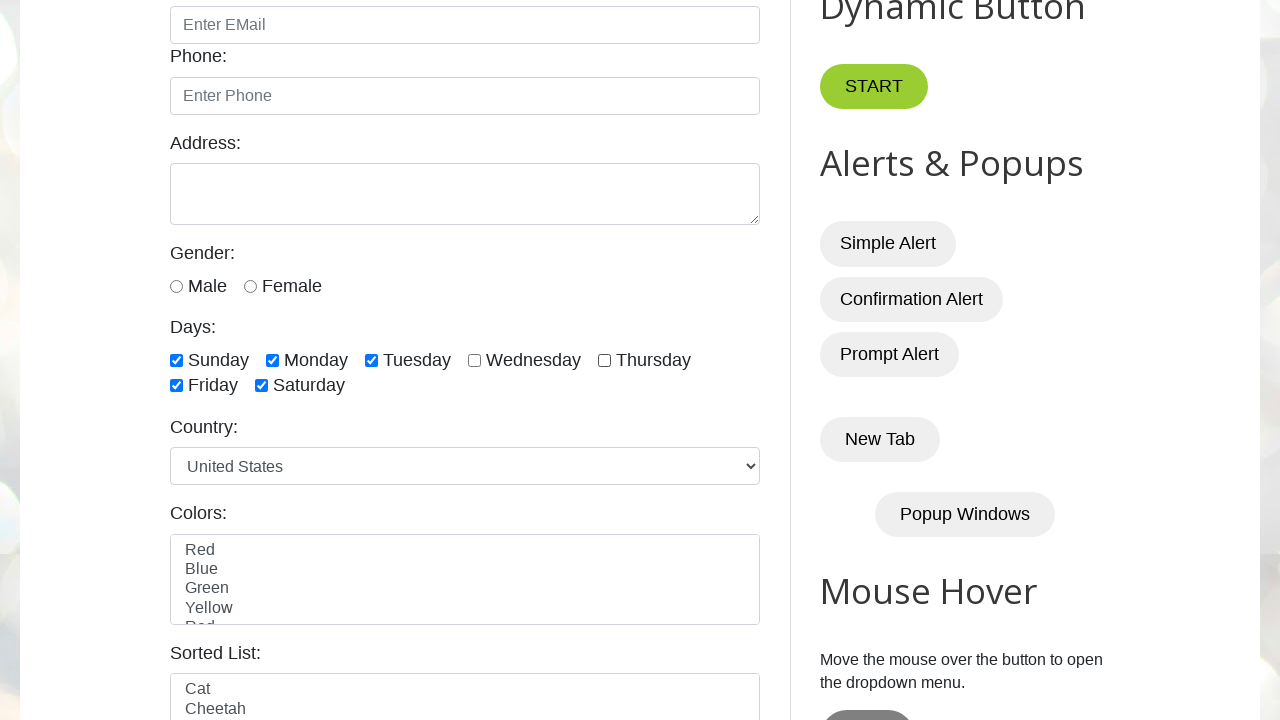

Deselected weekday checkbox at index 5 at (176, 386) on xpath=//input[@type='checkbox' and contains(@id,'day')] >> nth=5
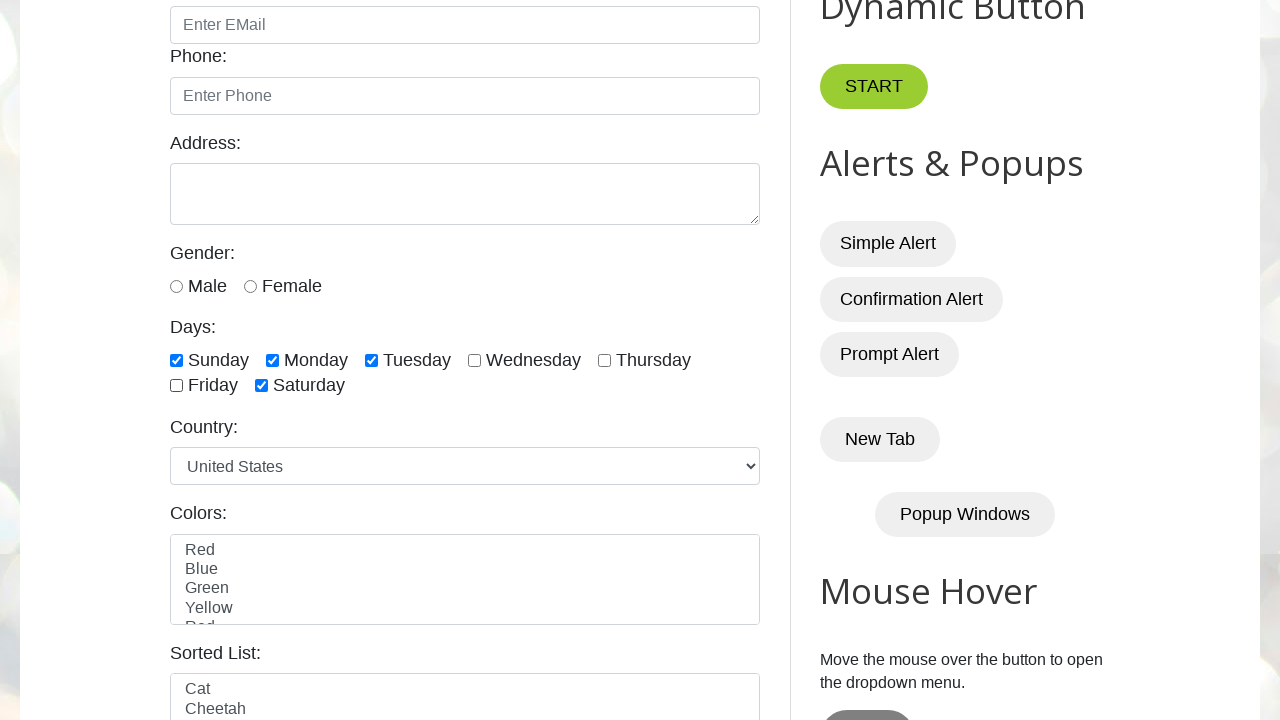

Deselected weekday checkbox at index 6 at (262, 386) on xpath=//input[@type='checkbox' and contains(@id,'day')] >> nth=6
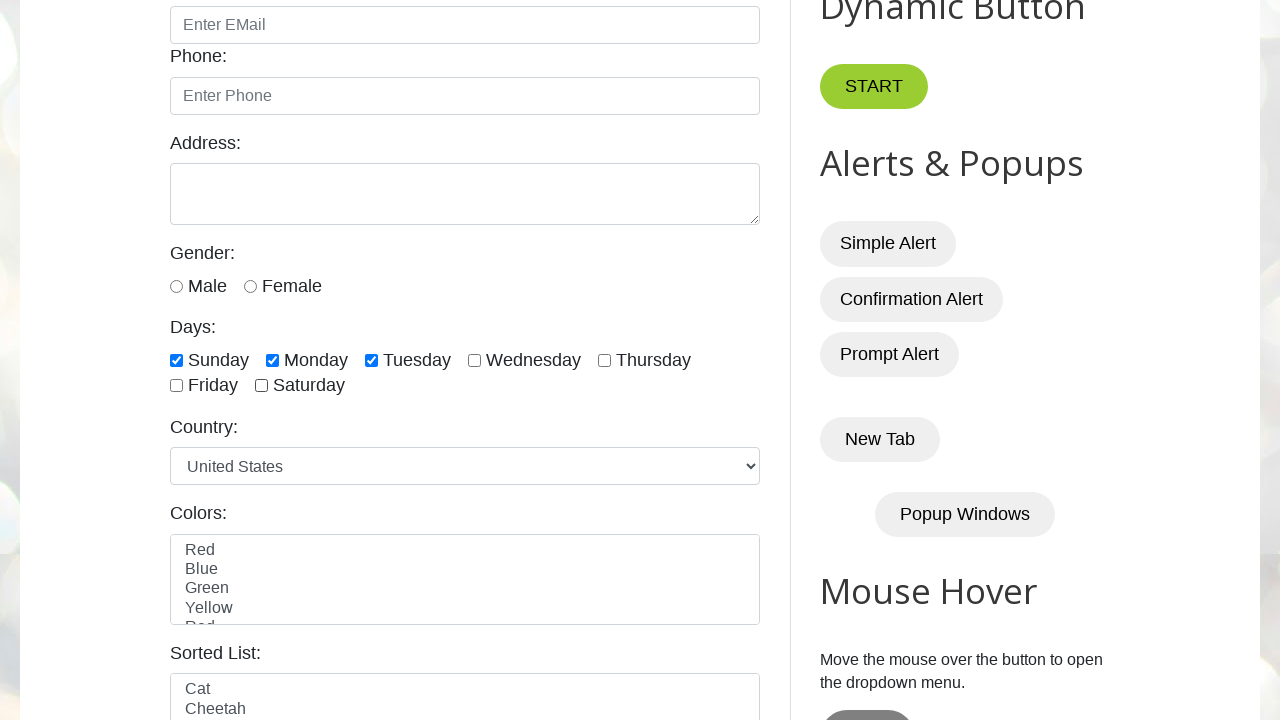

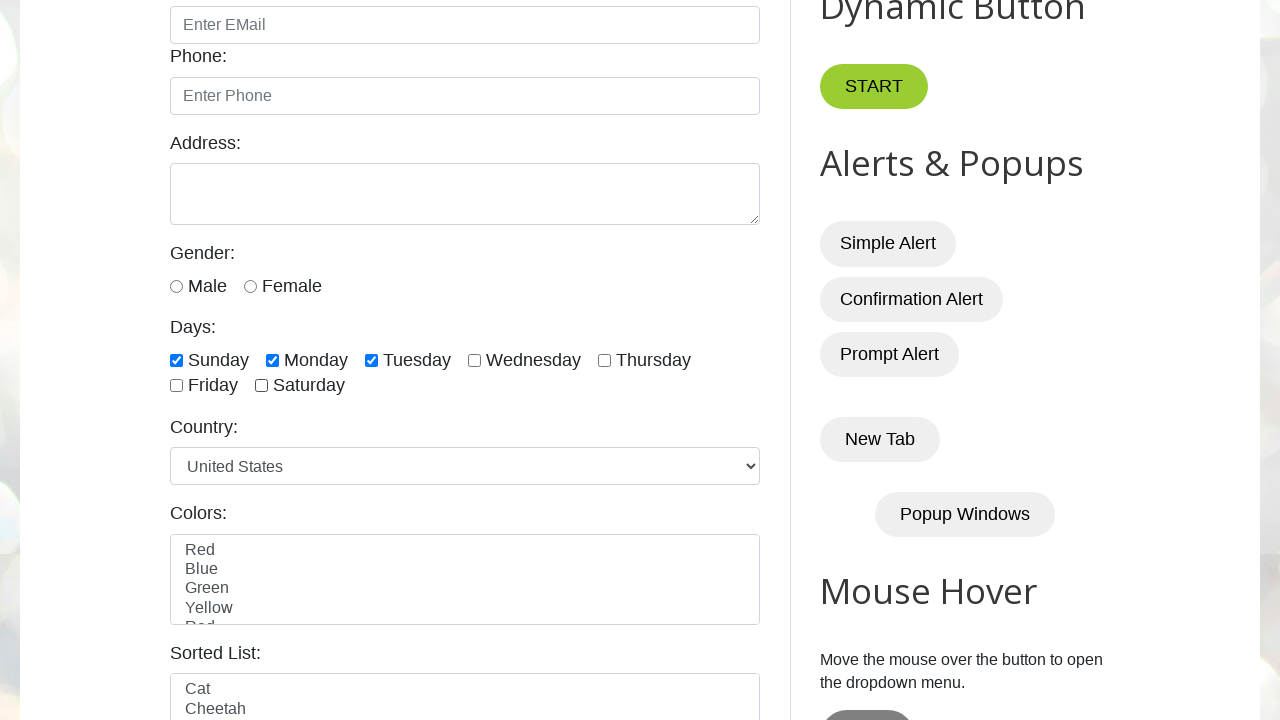